Visits the Cypress example website and clicks on an element containing the text 'type'

Starting URL: https://example.cypress.io

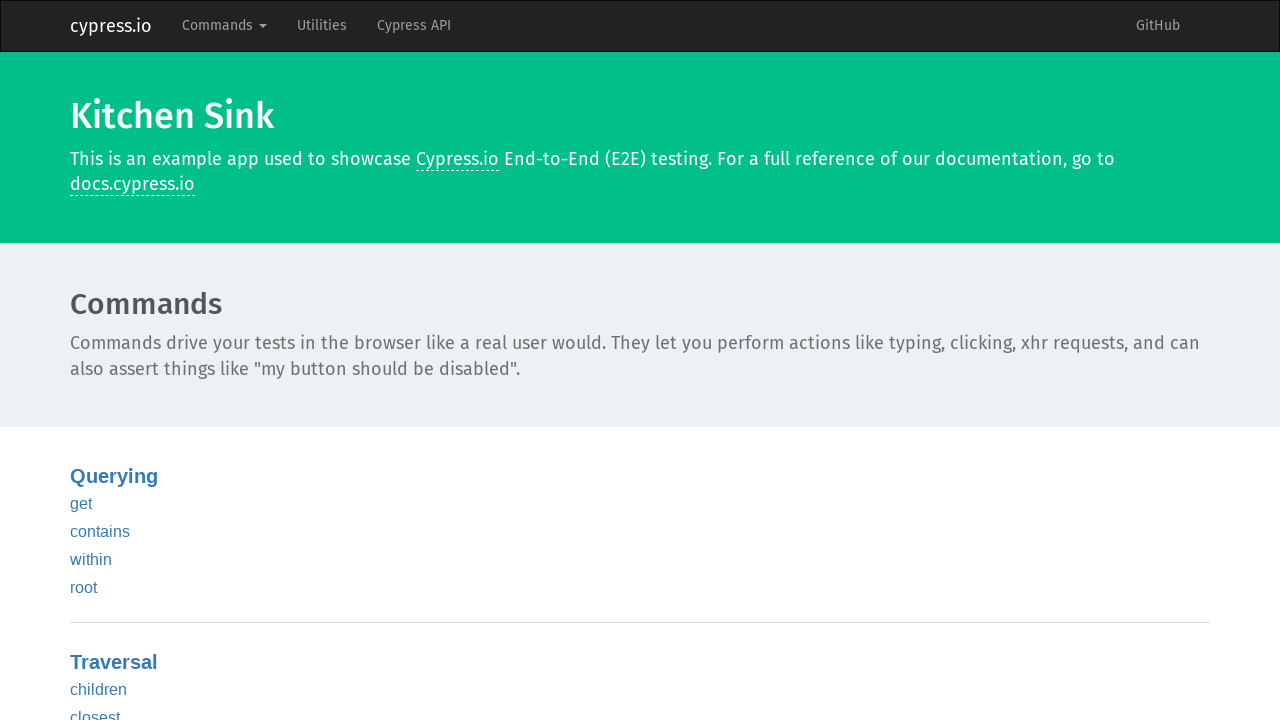

Navigated to Cypress example website at https://example.cypress.io
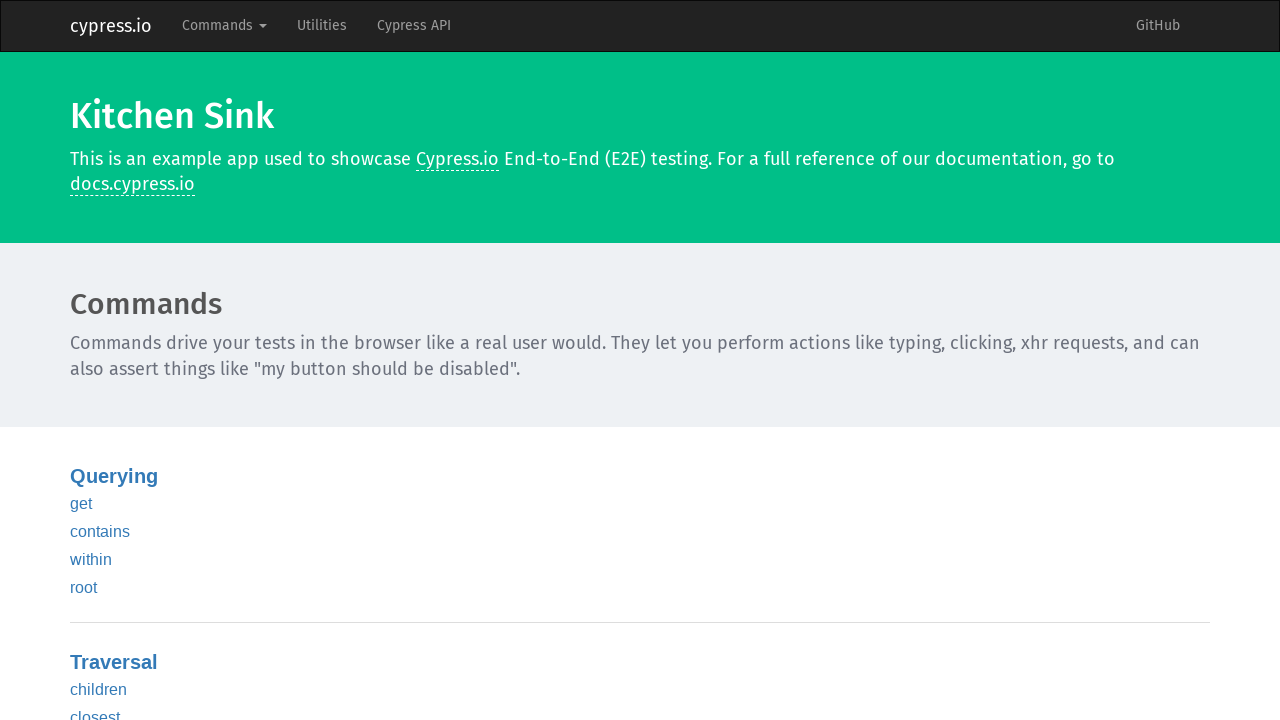

Clicked on element containing the text 'type' at (85, 361) on text=type
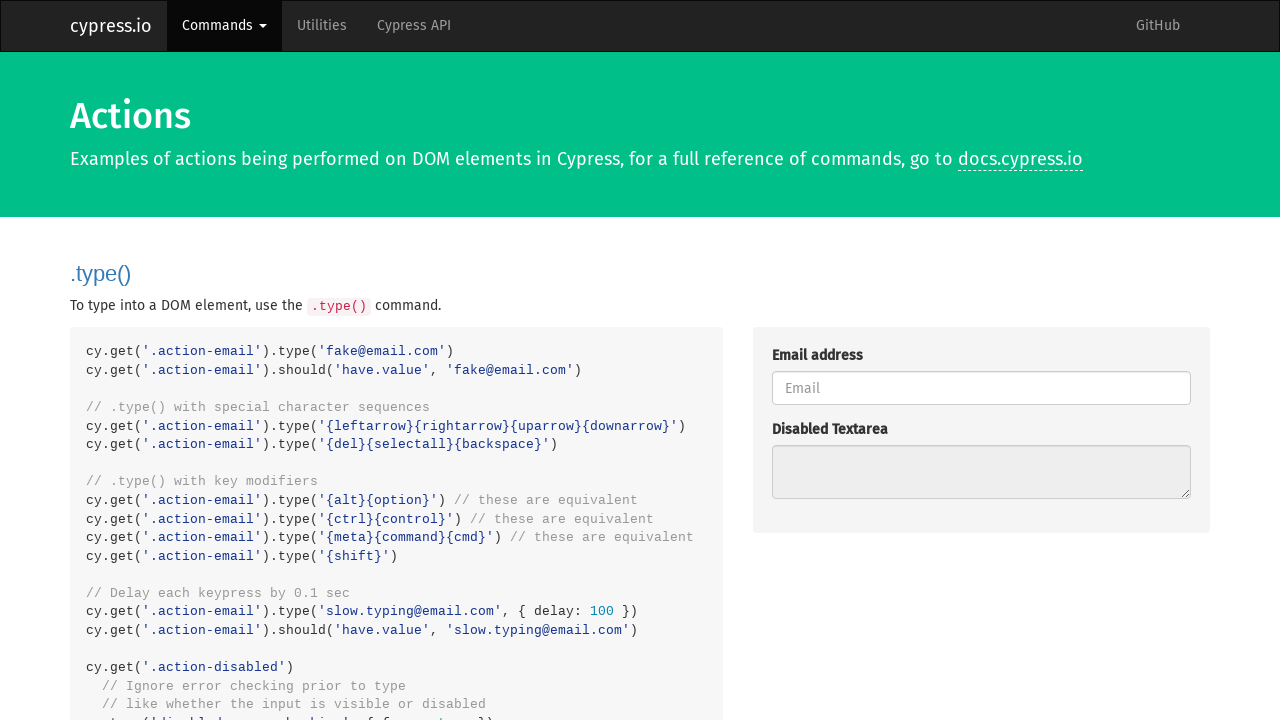

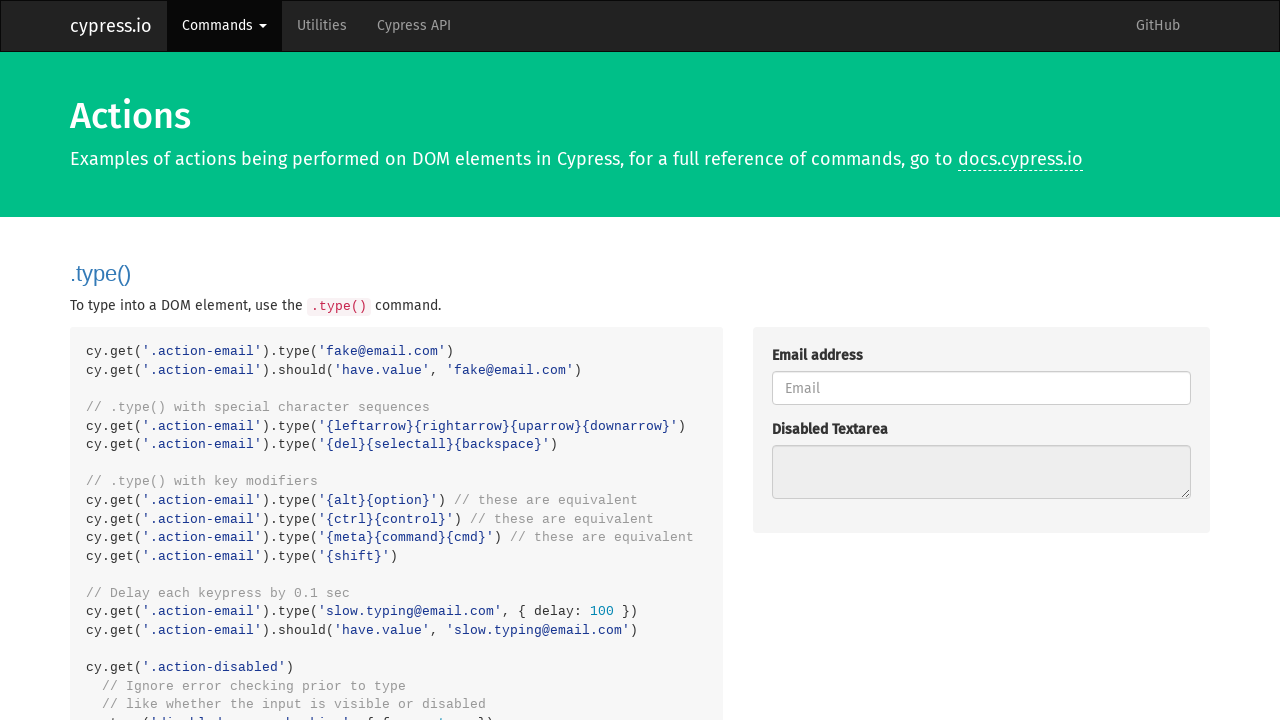